Tests hover functionality with various locator assertions to verify element visibility and text content

Starting URL: https://the-internet.herokuapp.com

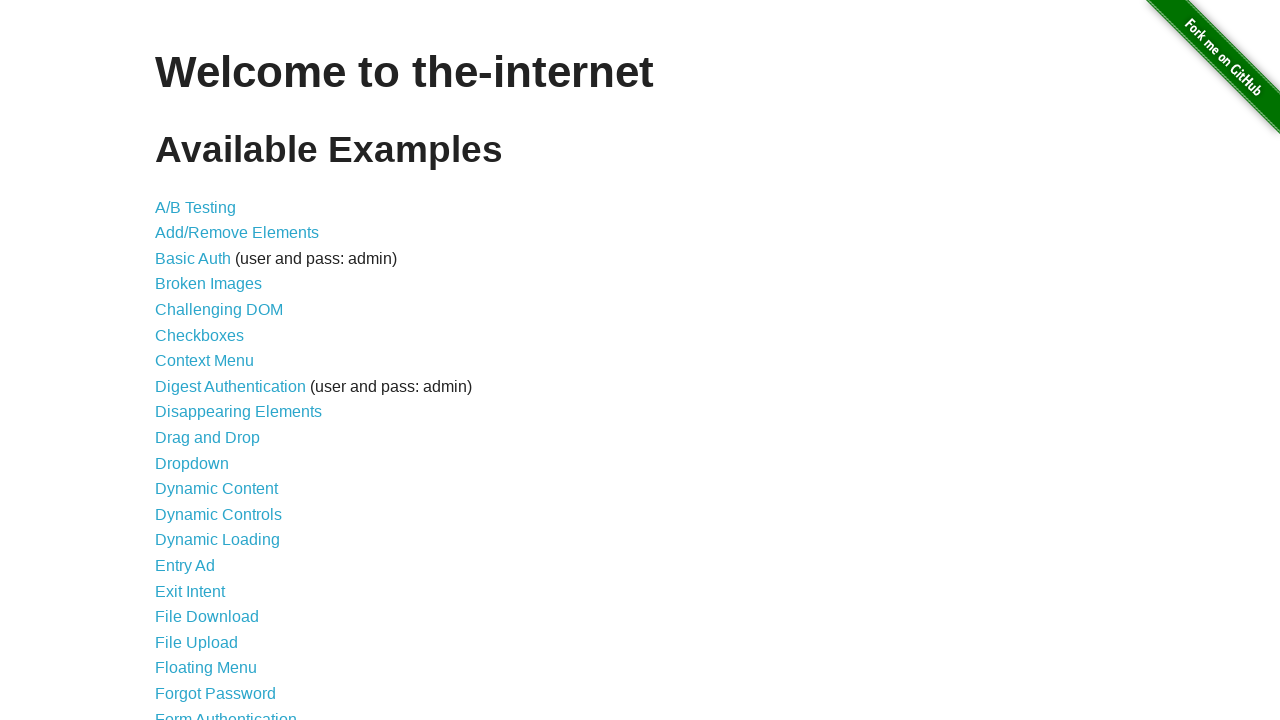

Waited for page to load
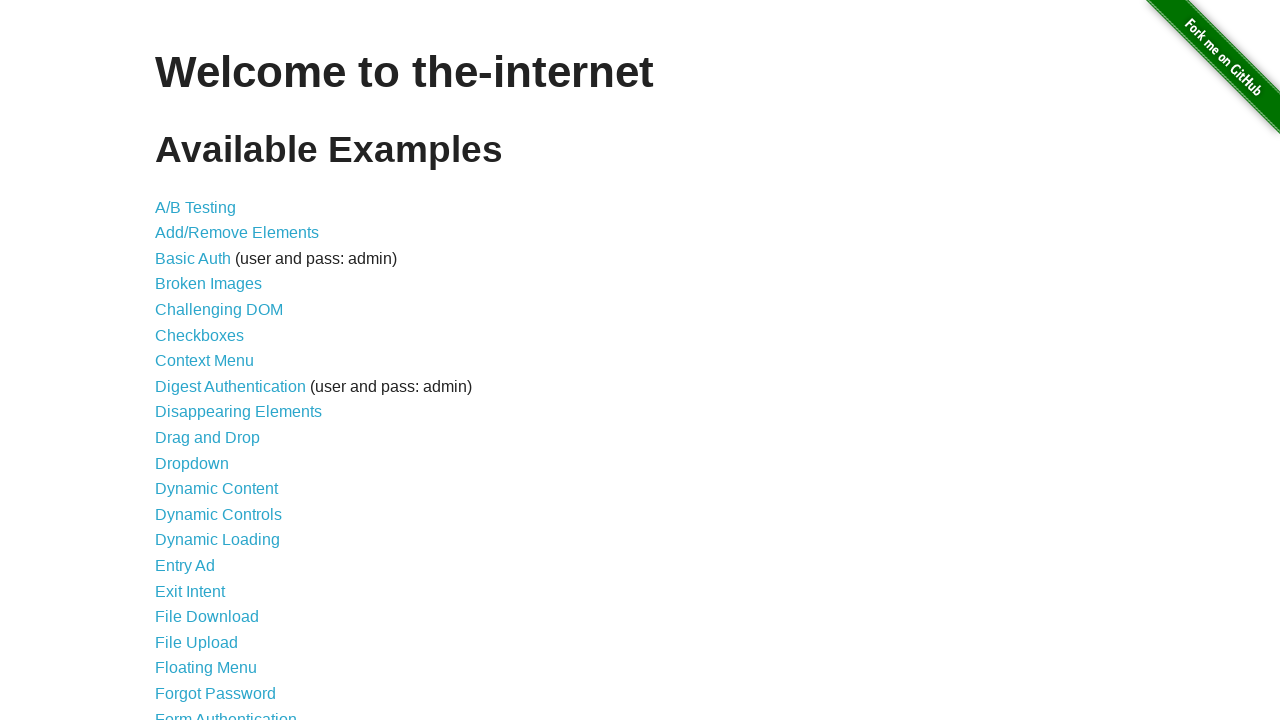

Clicked hovers link at (180, 360) on [href="/hovers"]
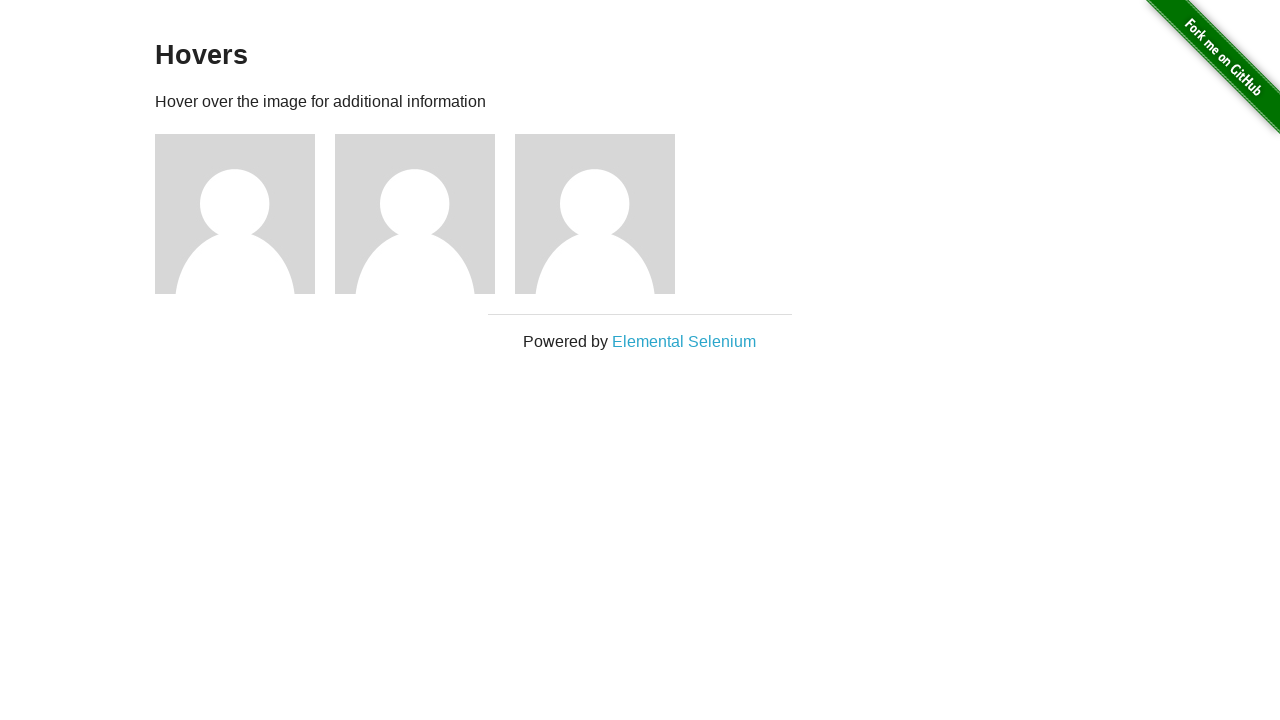

Hovered over first user avatar at (235, 214) on internal:attr=[alt="User Avatar"i] >> nth=0
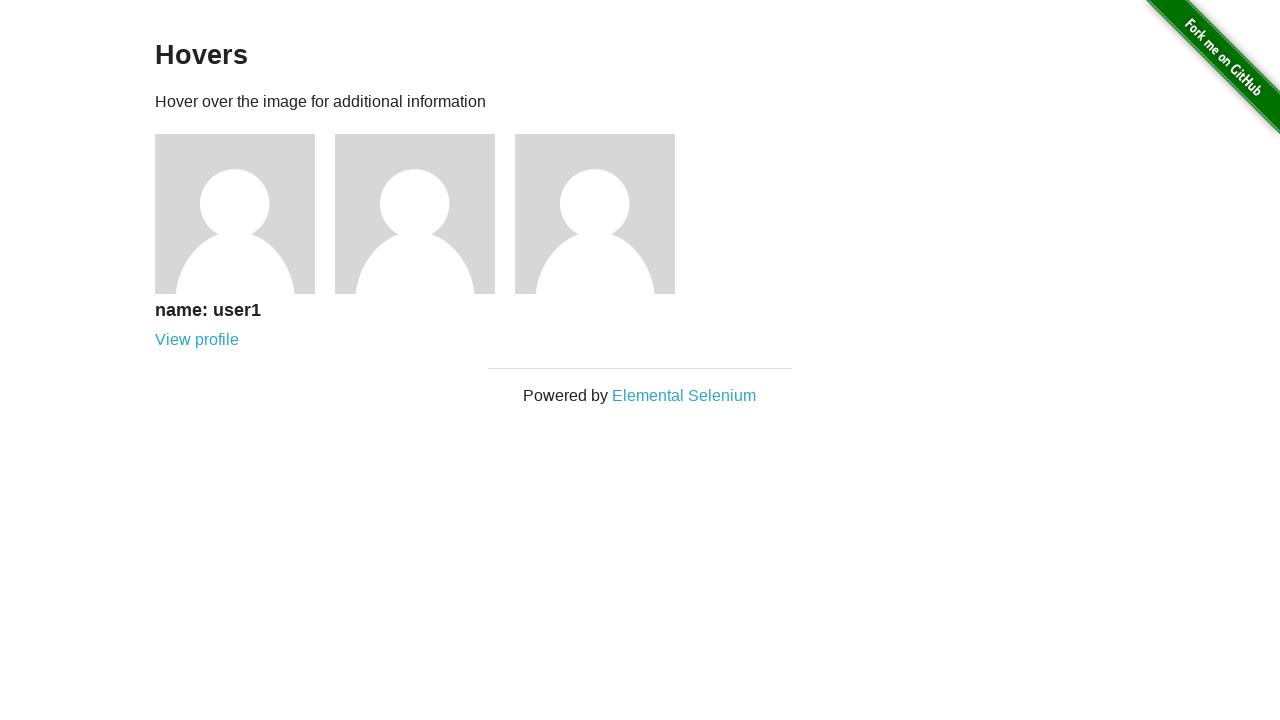

Verified figcaption h5 is visible after hover
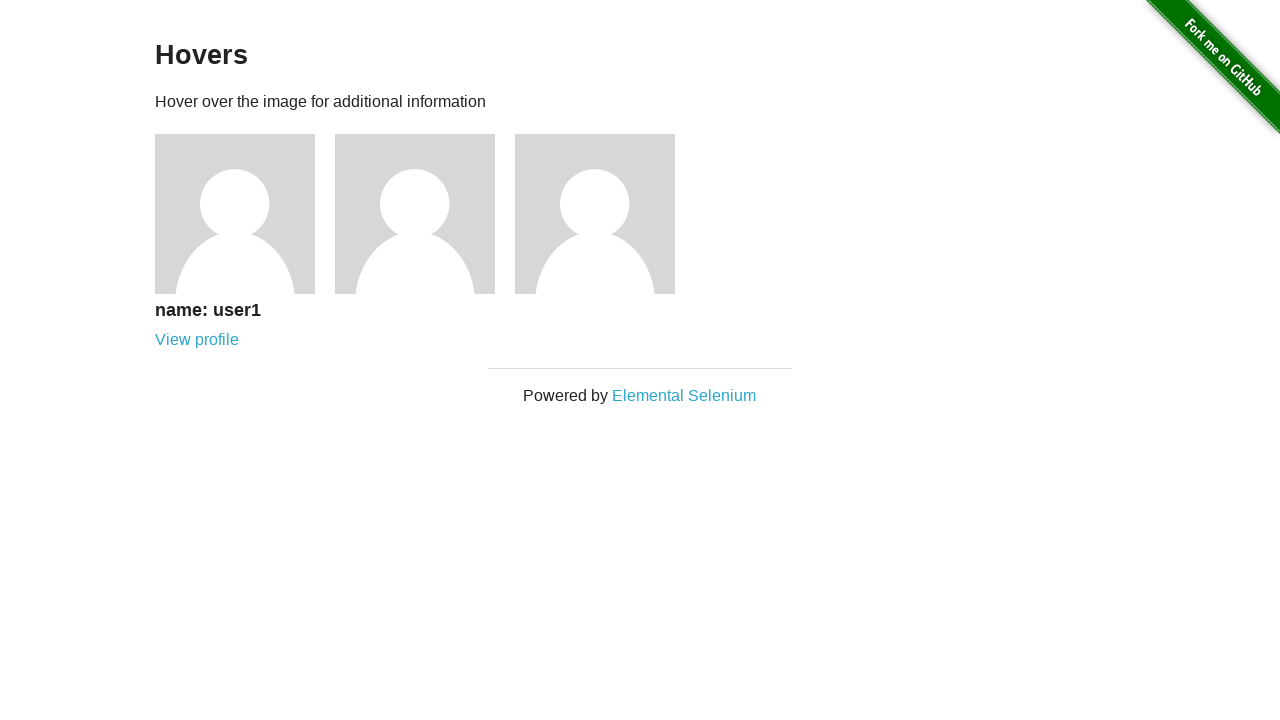

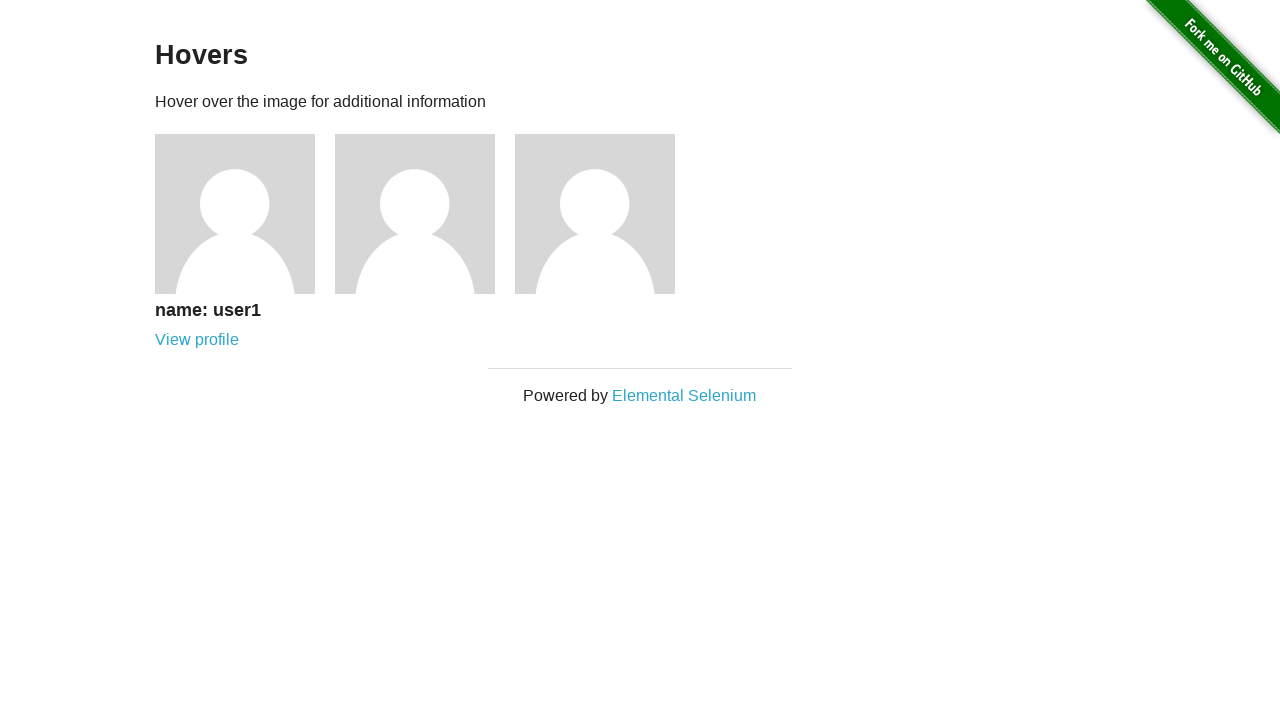